Navigates to demoblaze website and verifies the presence of a specific paragraph text

Starting URL: https://www.demoblaze.com/

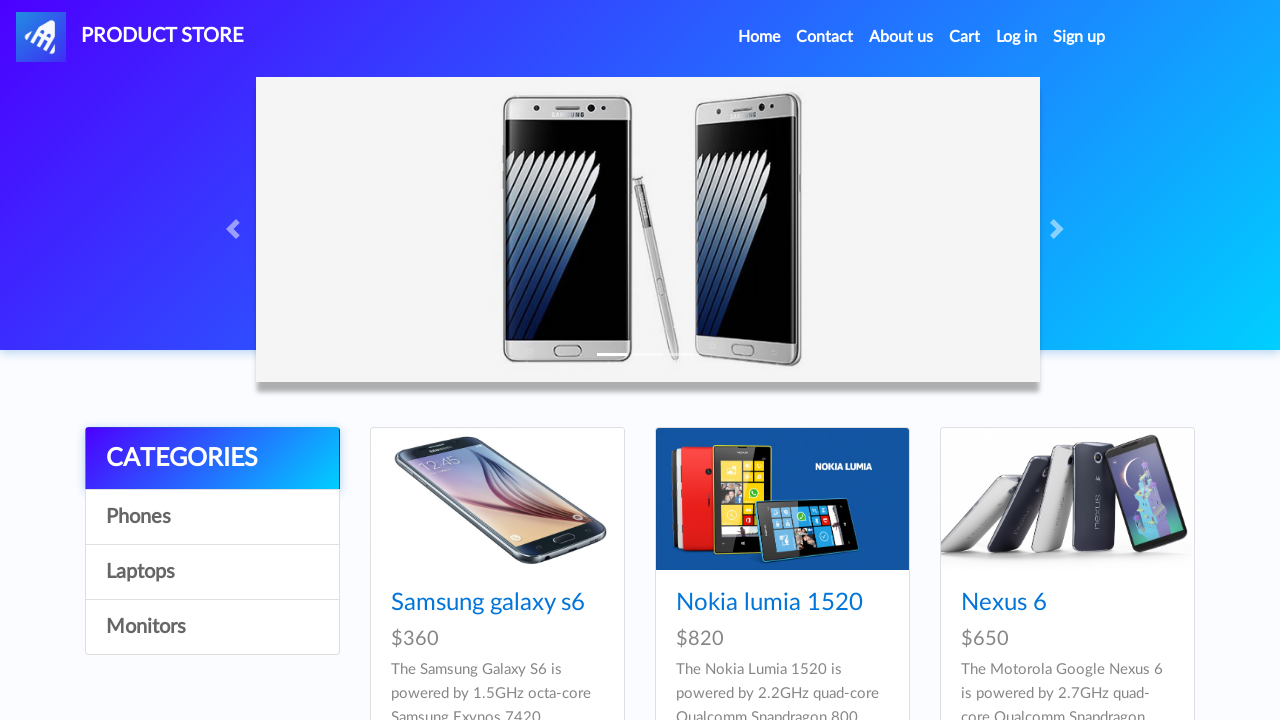

Waited for paragraph element in div.col-sm-4 to load
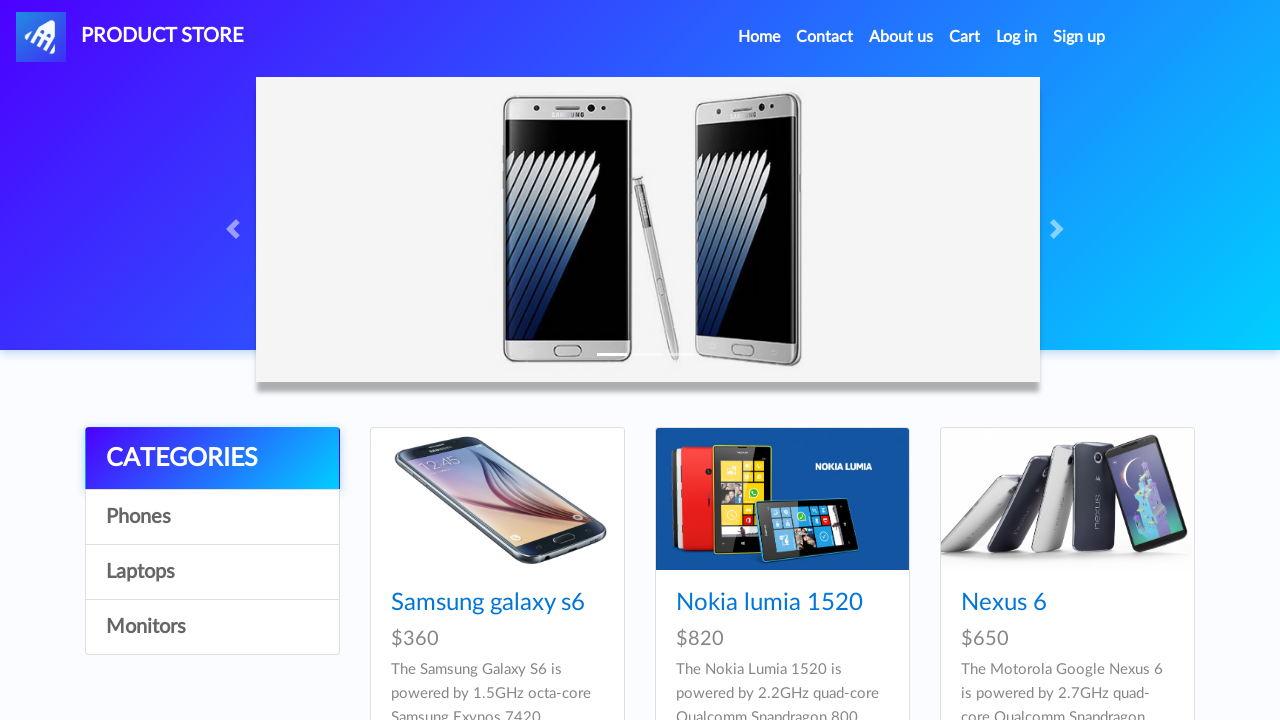

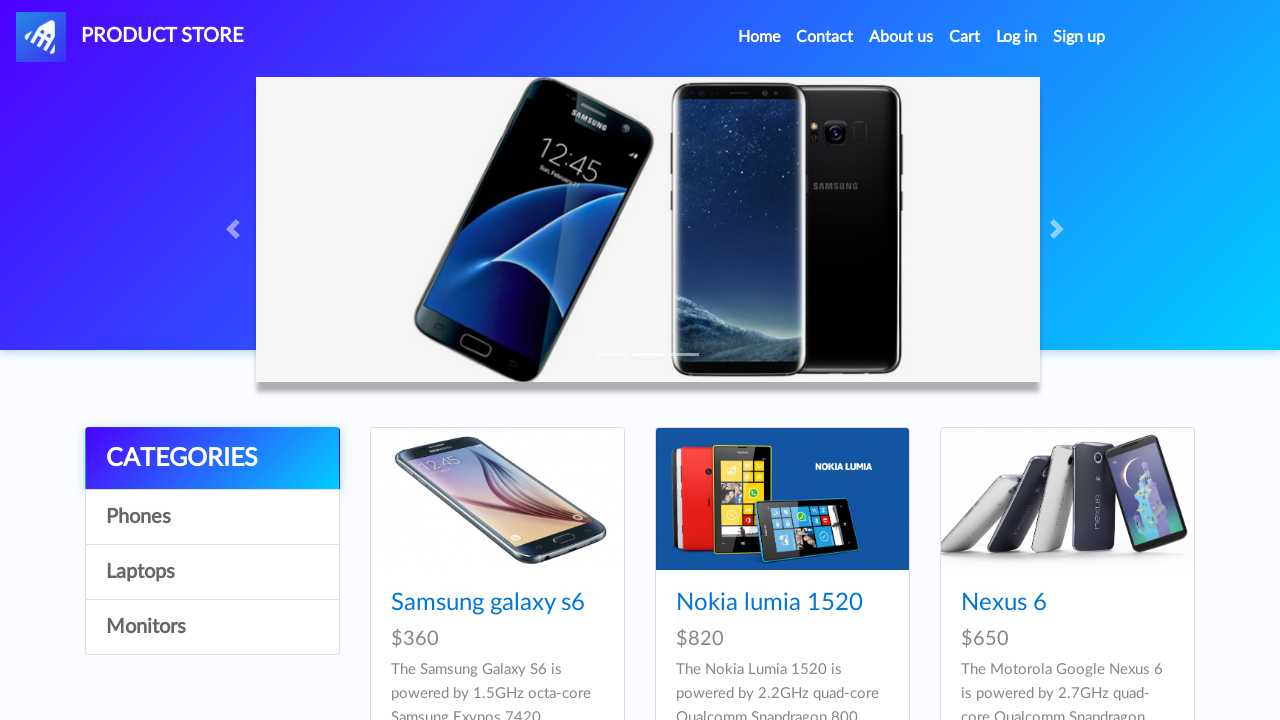